Tests handling a single iframe by locating an email input field within the iframe and filling it with text

Starting URL: https://dev.automationtesting.in/frames

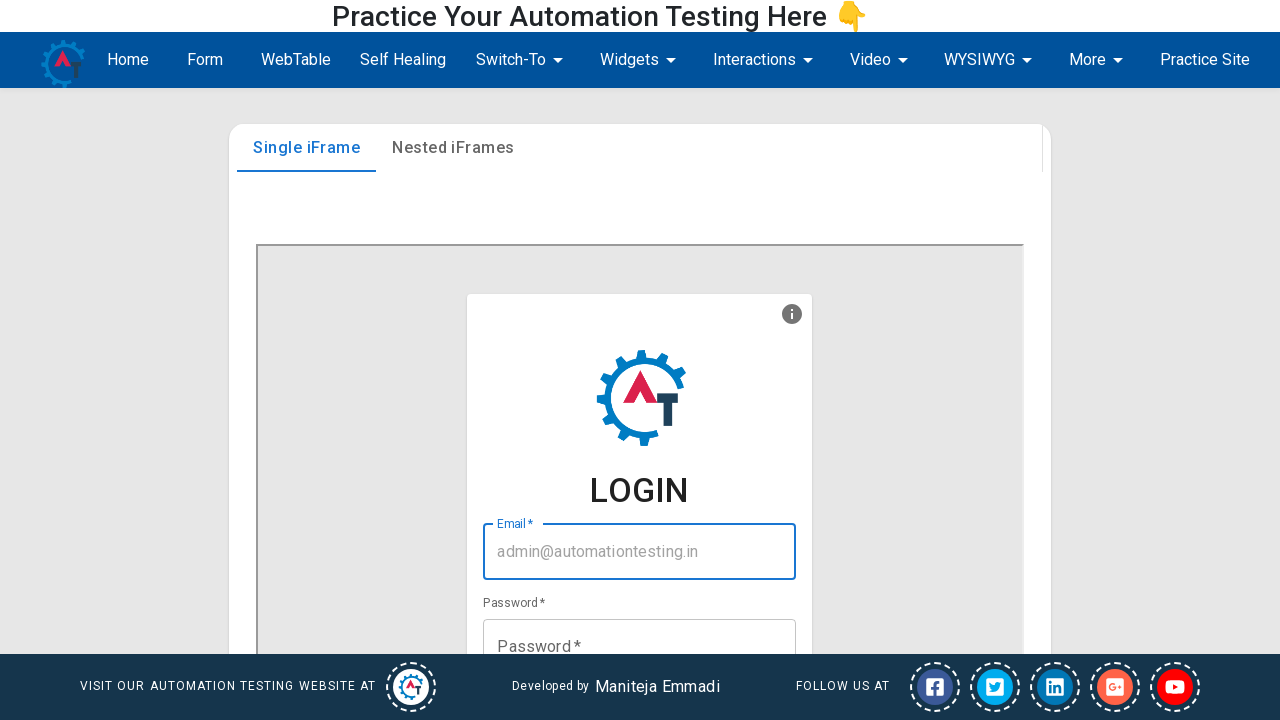

Filled email input field within single iframe with 'Playwright' on xpath=//iframe[@name='single iframe'] >> internal:control=enter-frame >> xpath=/
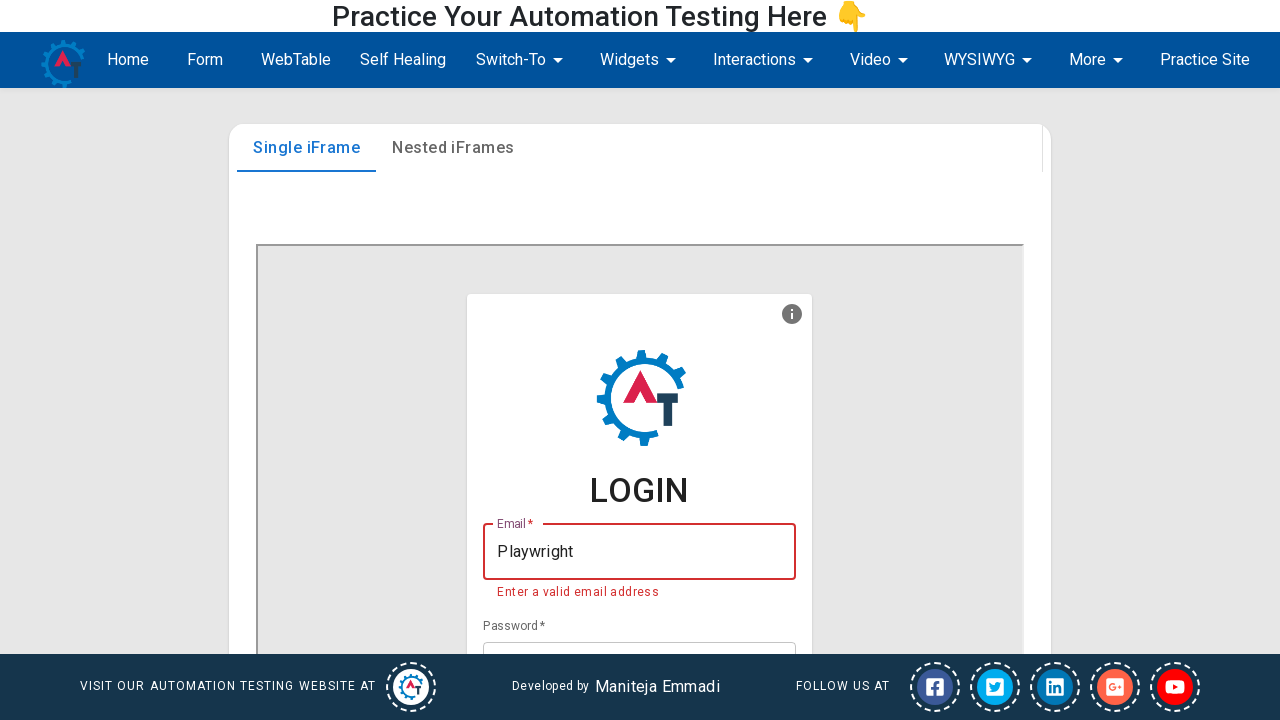

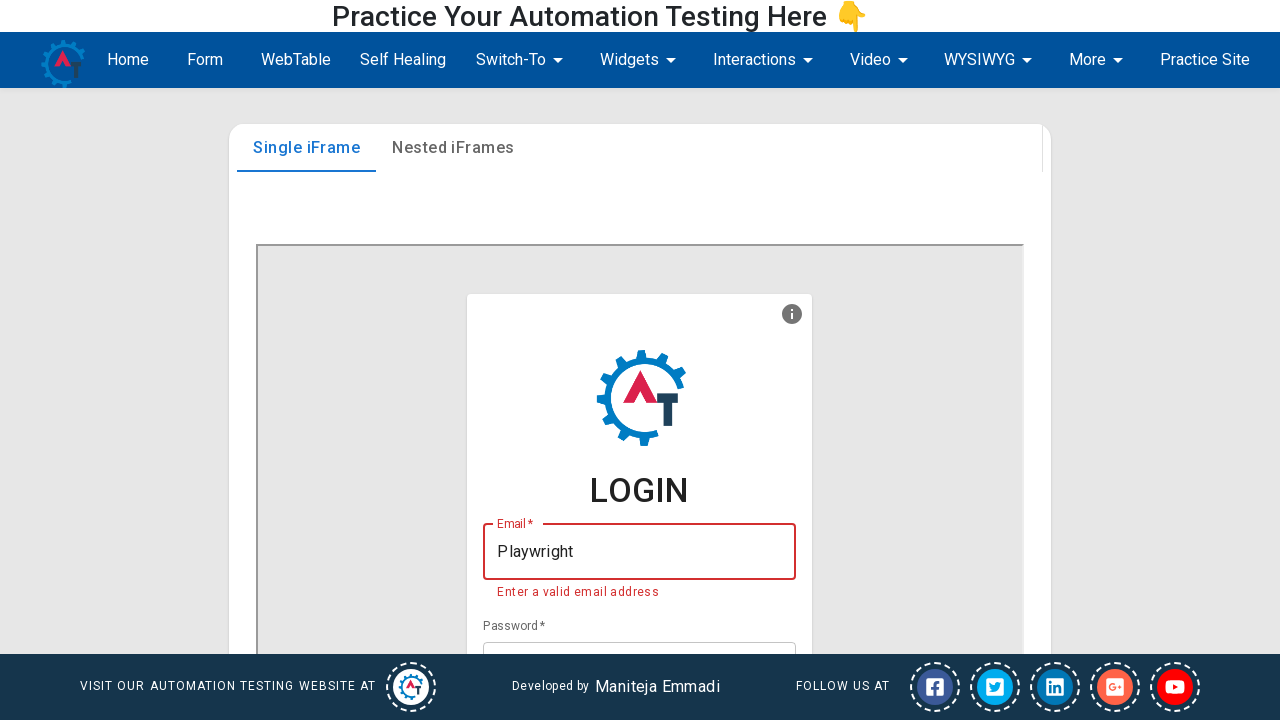